Tests adding and removing elements by clicking the Add Element button, verifying the Delete button appears, then clicking Delete and verifying it disappears

Starting URL: https://the-internet.herokuapp.com/add_remove_elements/

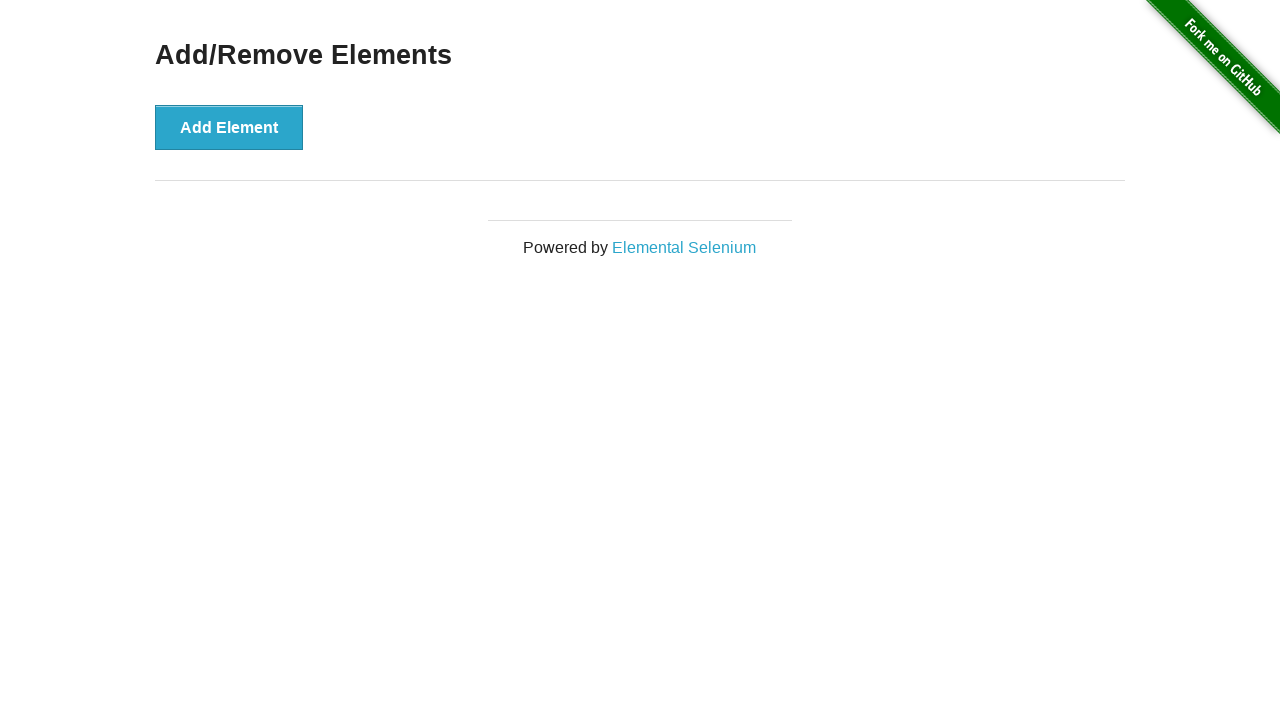

Clicked the 'Add Element' button at (229, 127) on button >> internal:has-text="Add Element"i
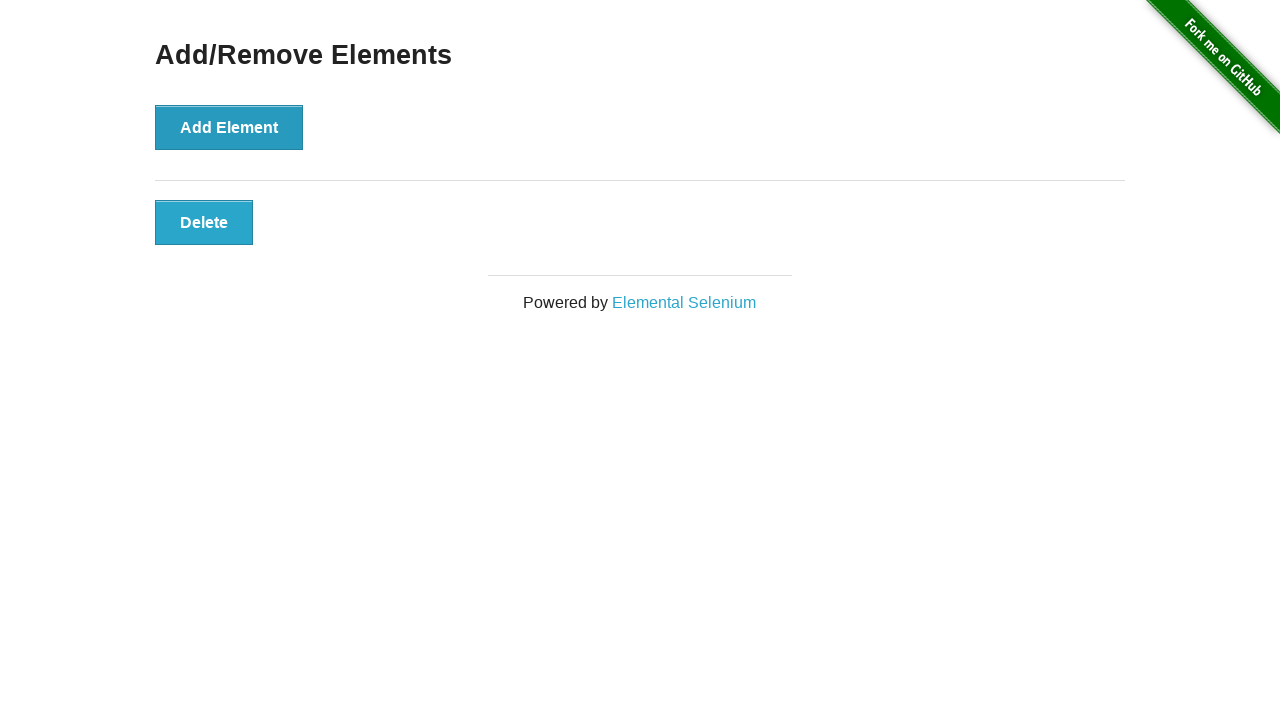

Verified the Delete button is now visible
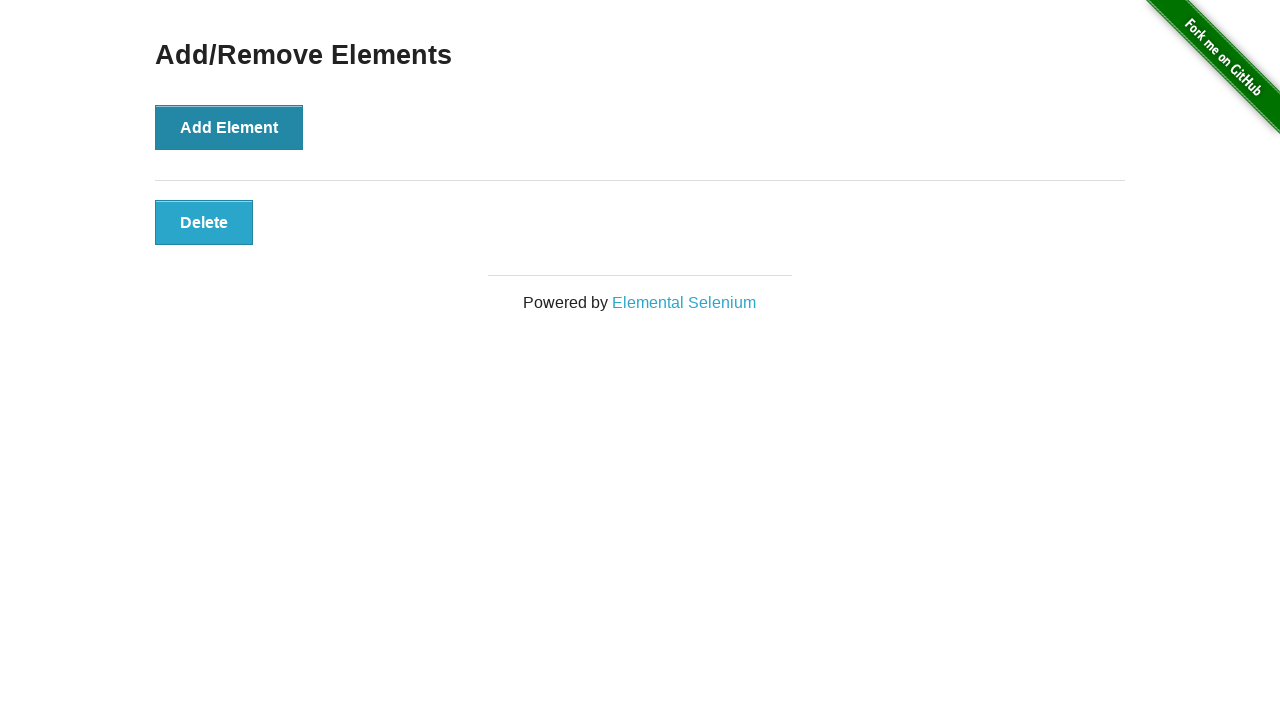

Clicked the Delete button to remove the element at (204, 222) on button >> internal:has-text="Delete"i
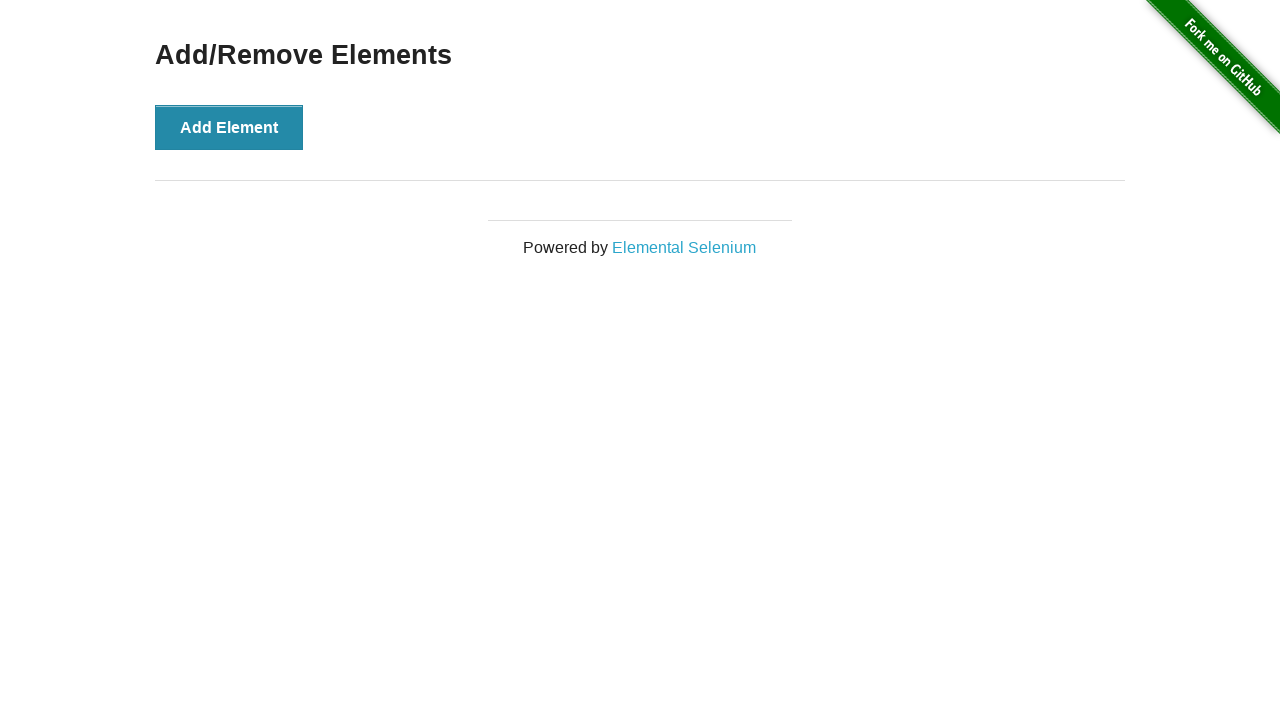

Verified the Delete button is no longer visible
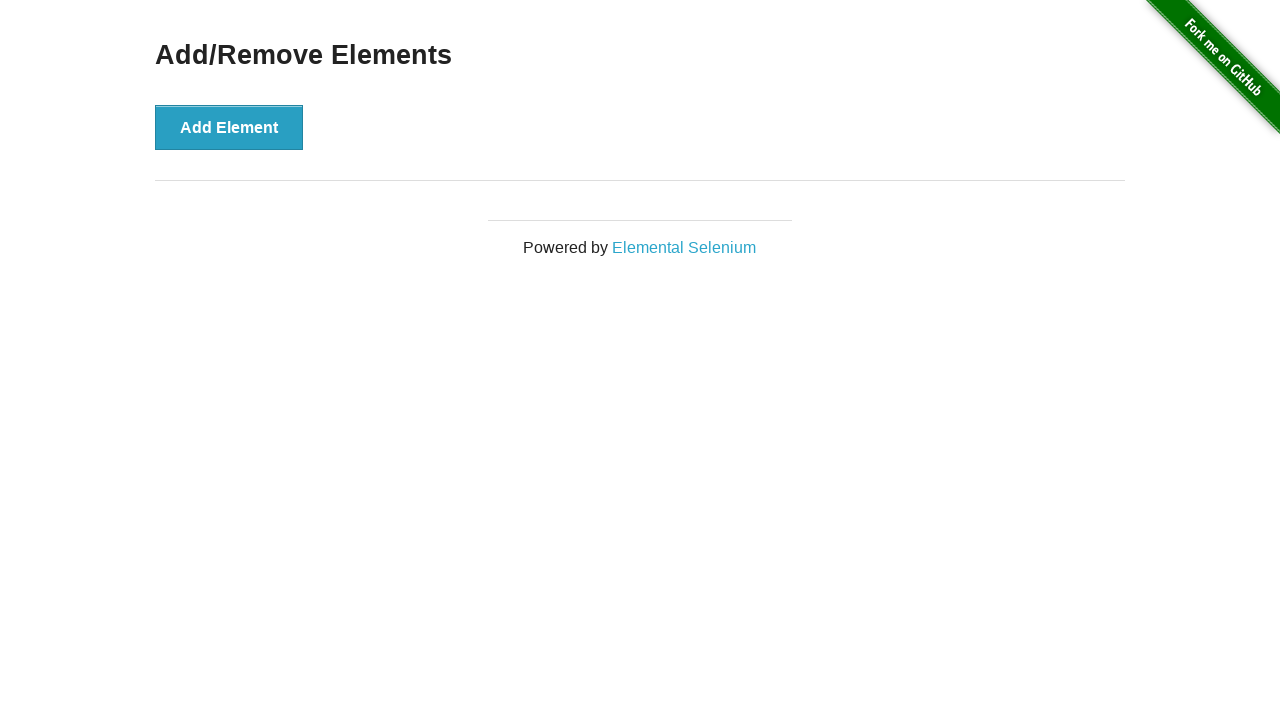

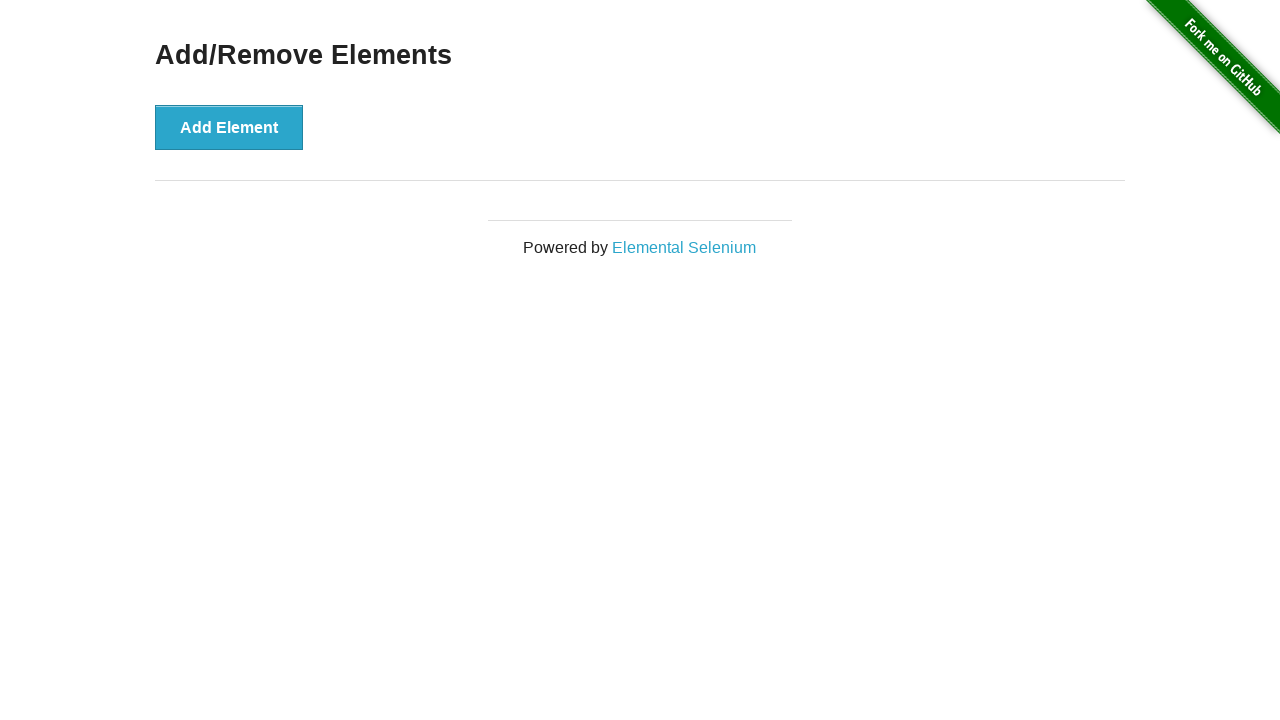